Tests dropdown selection functionality by selecting options using index from a dropdown menu on the-internet.herokuapp.com

Starting URL: https://the-internet.herokuapp.com/dropdown

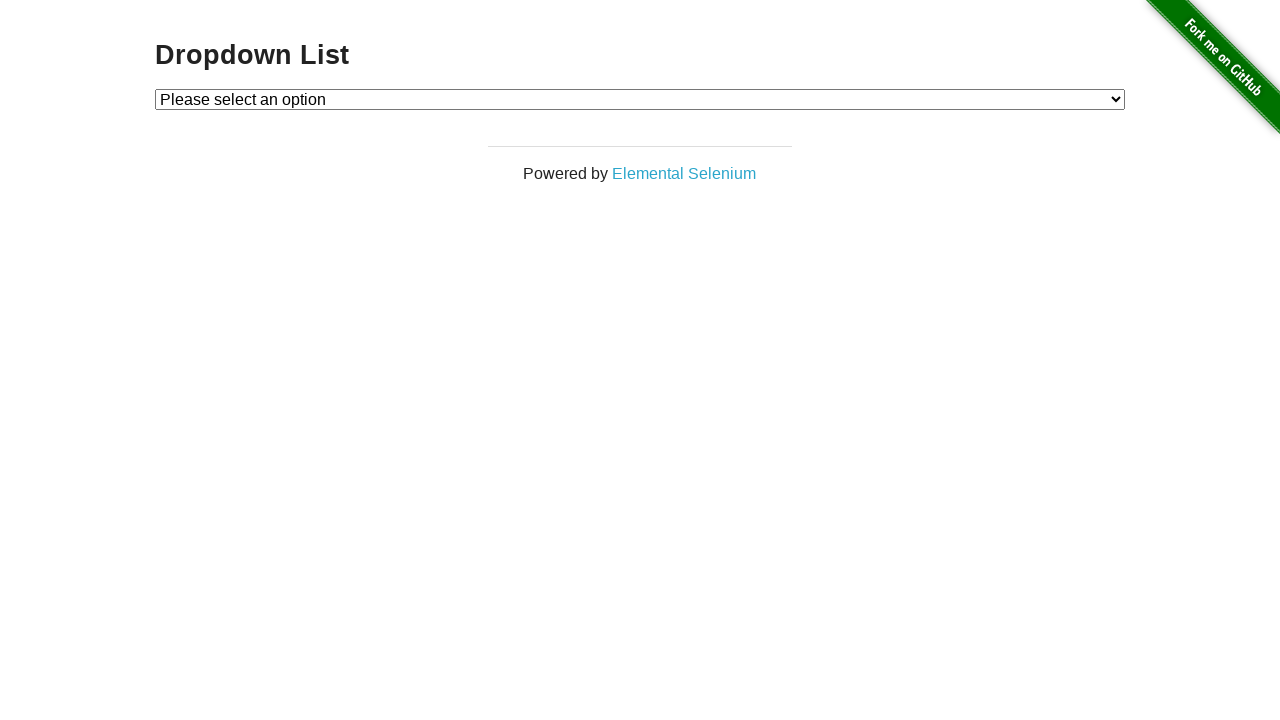

Selected Option 1 from dropdown using index 1 on #dropdown
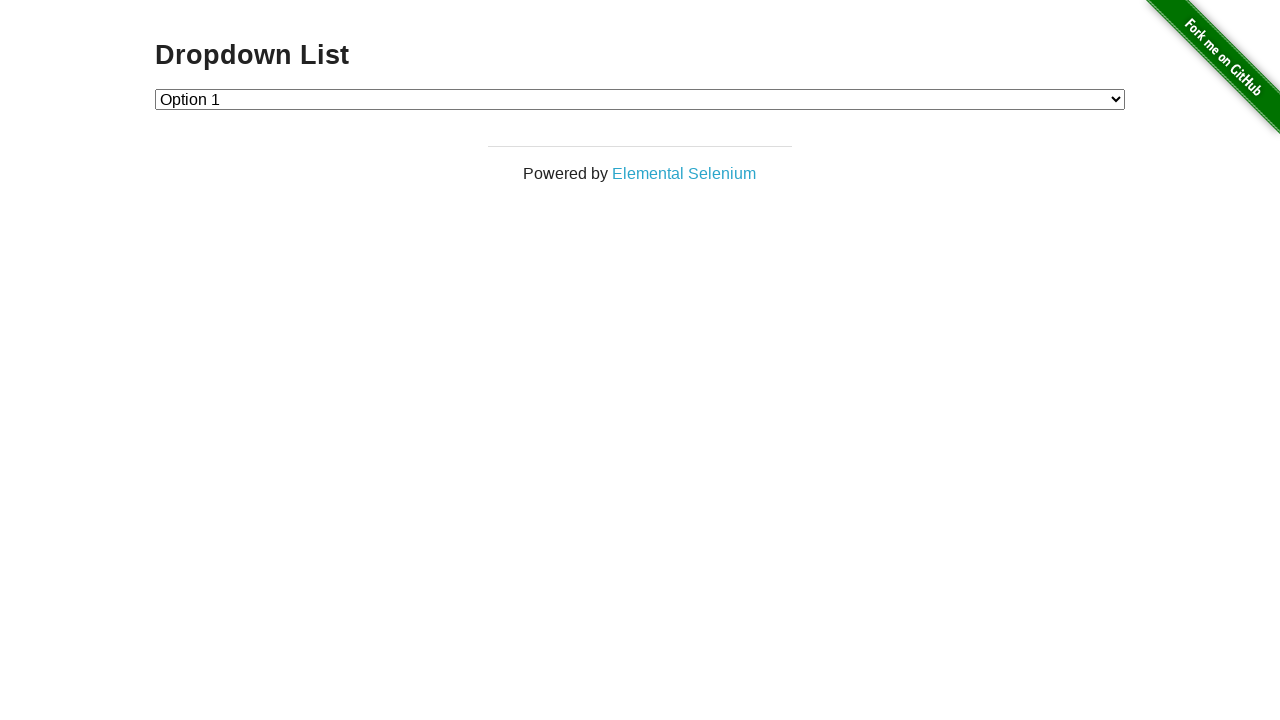

Selected Option 2 from dropdown using value '2' on #dropdown
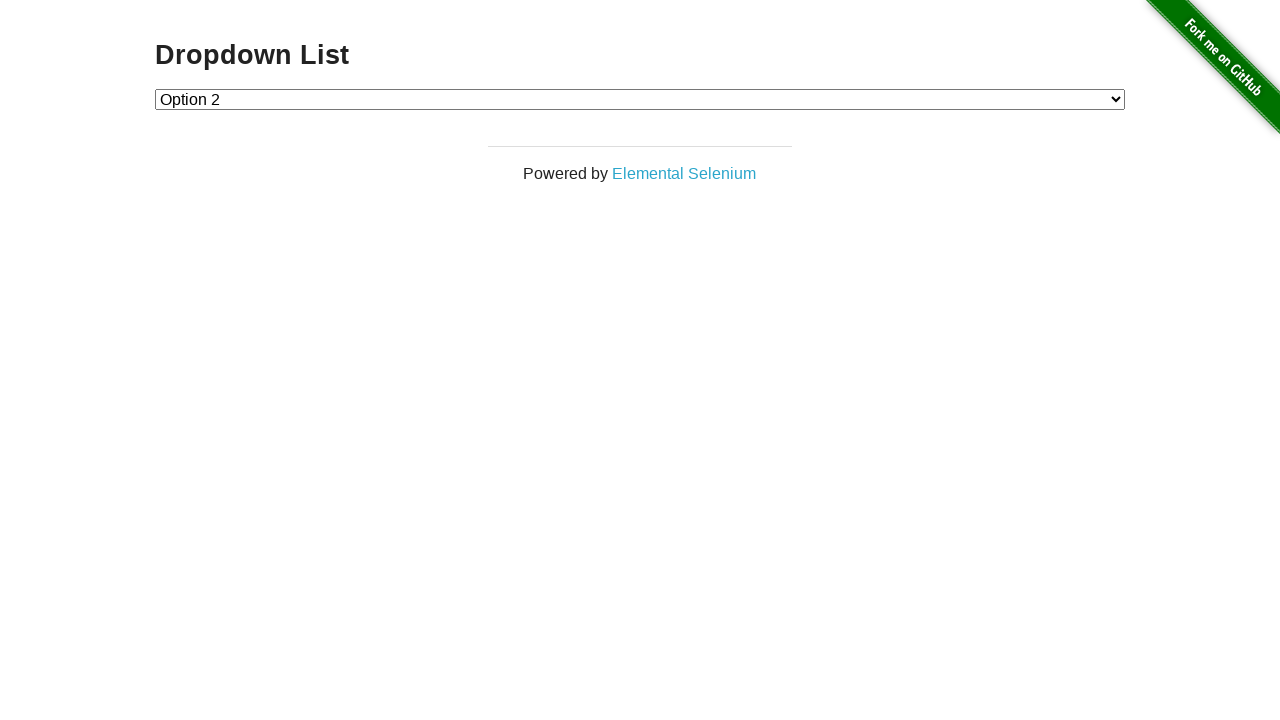

Selected Option 1 from dropdown using visible text label on #dropdown
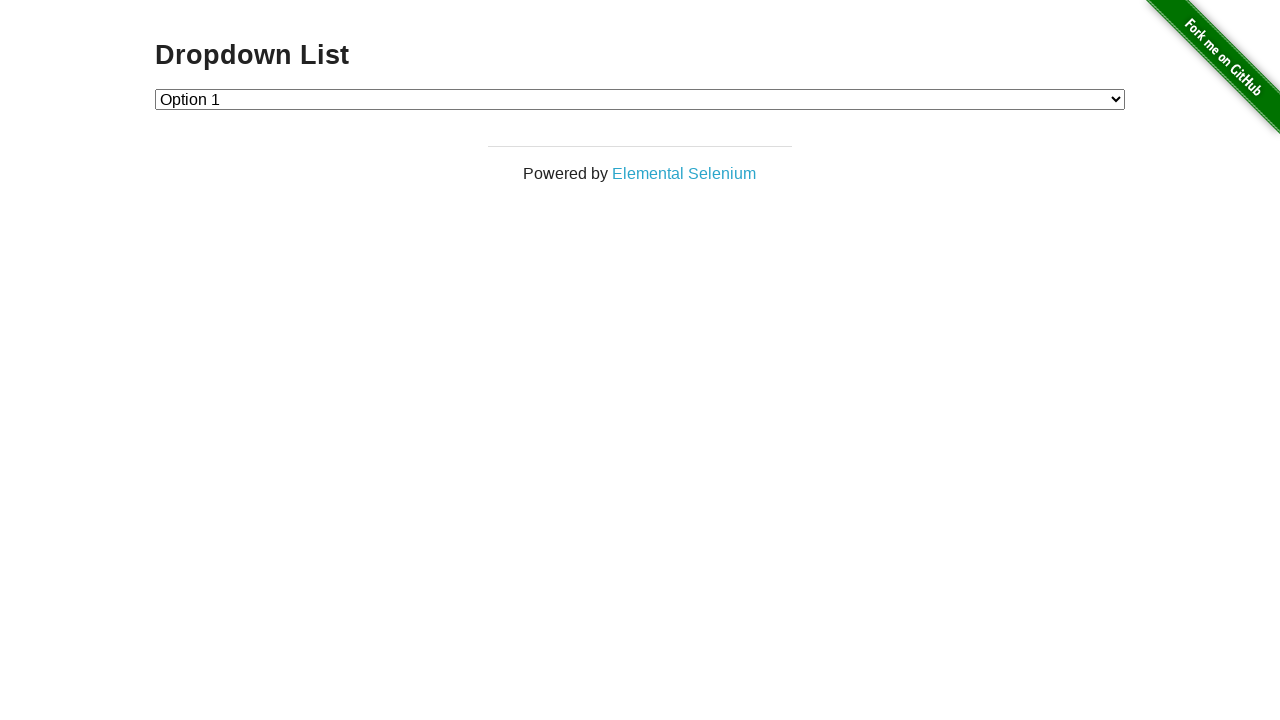

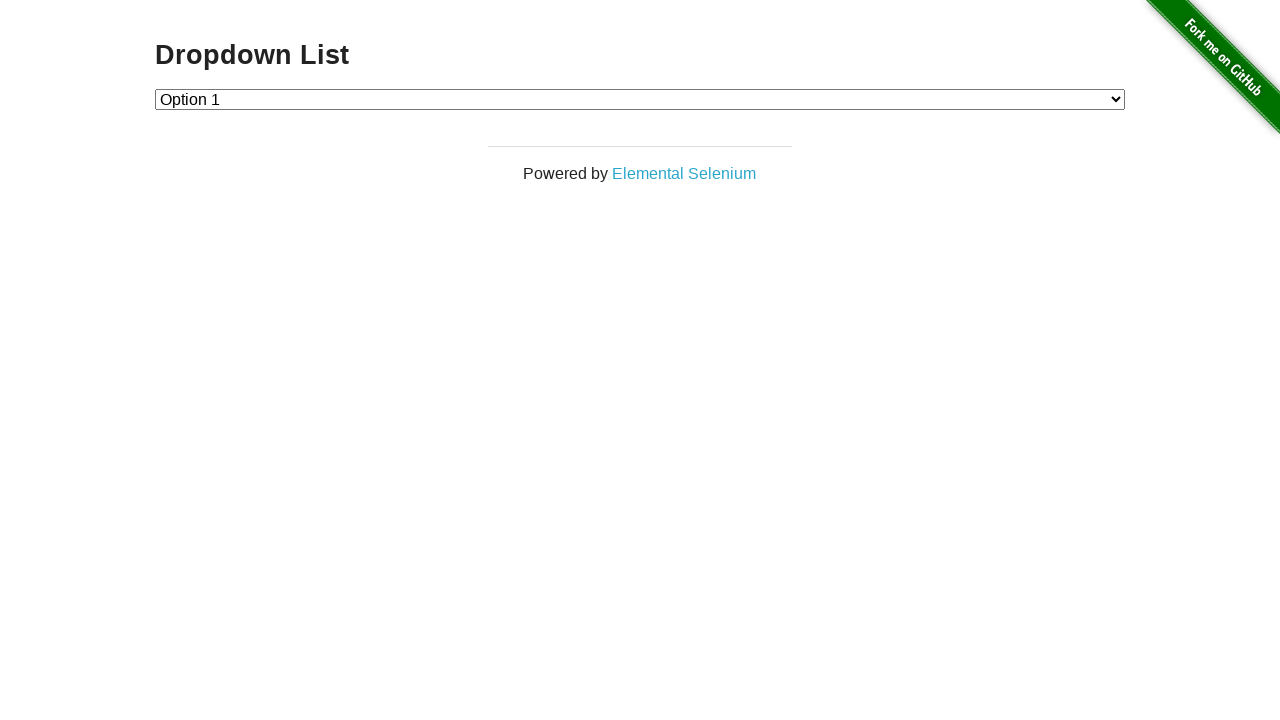